Tests dropdown selection functionality by selecting different options

Starting URL: https://the-internet.herokuapp.com/dropdown

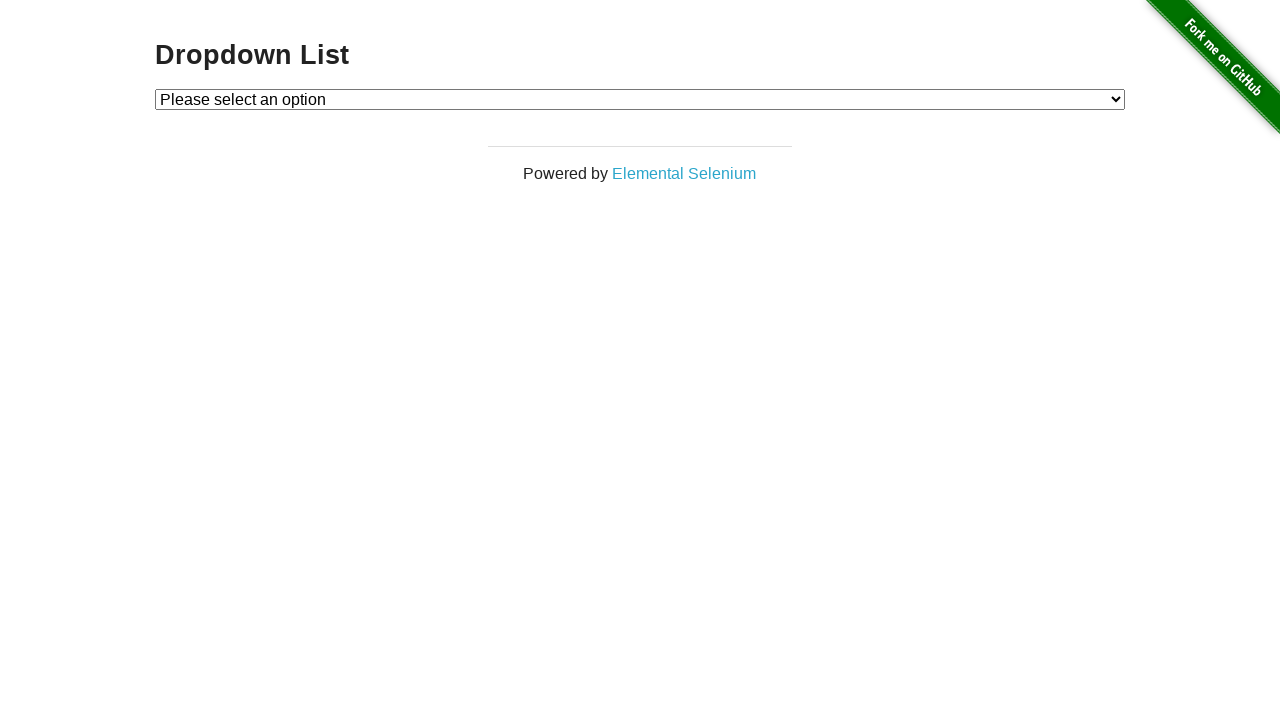

Selected Option 1 from dropdown on #dropdown
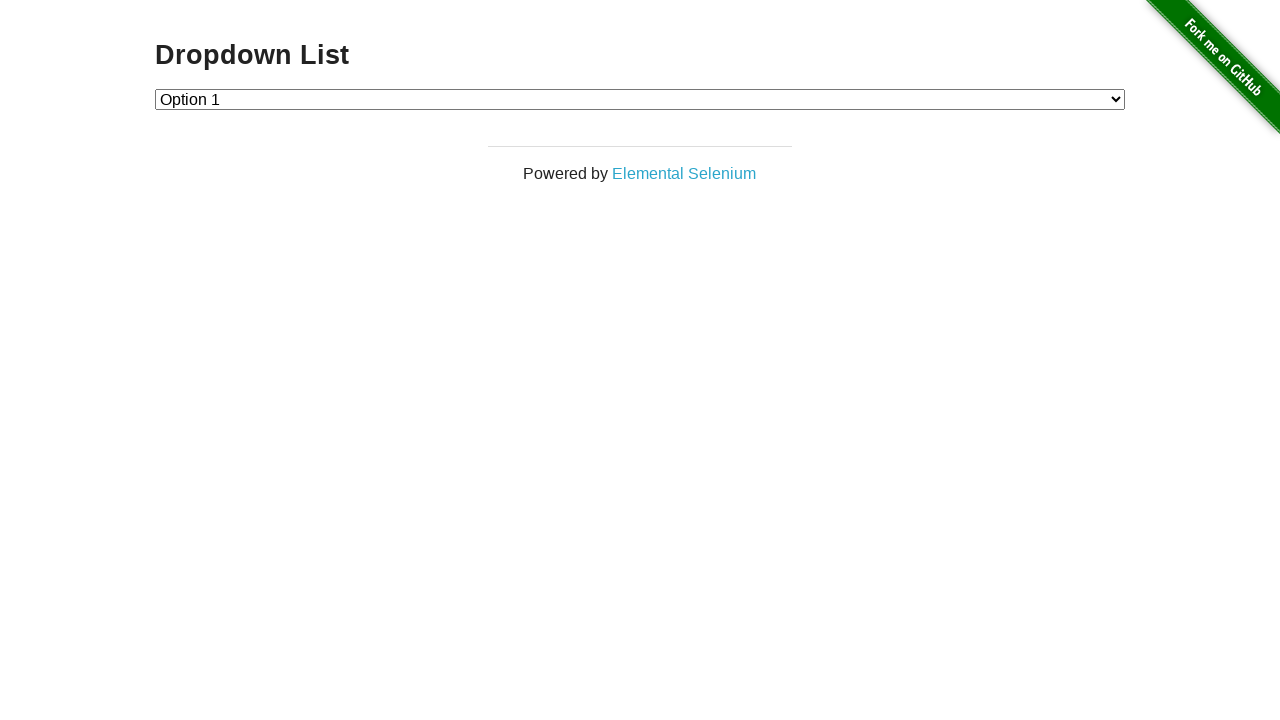

Selected Option 2 from dropdown on #dropdown
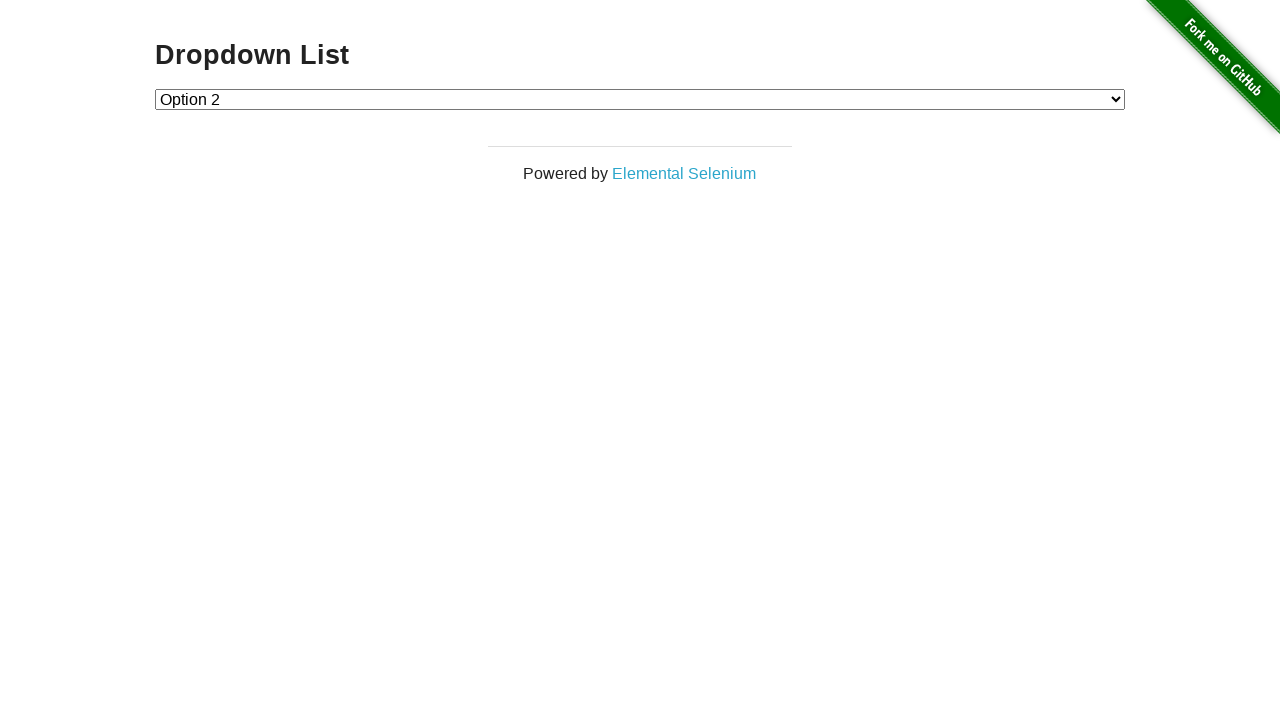

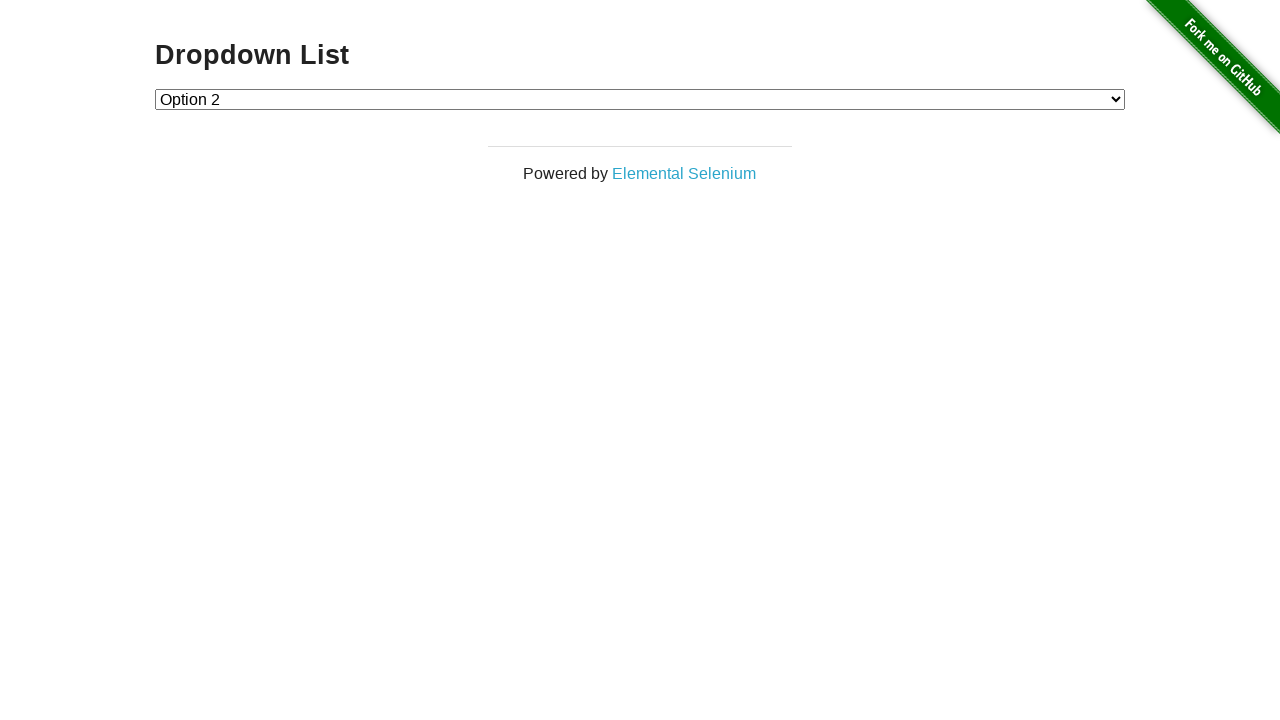